Navigates to a French travel search results page and clicks the "load more" button multiple times to load additional travel package offers.

Starting URL: https://www.pretapartir.fr/recherche#!/search?th=SJ&depart=A_PAR&dureeNuit=7-99&sort=promo_desc

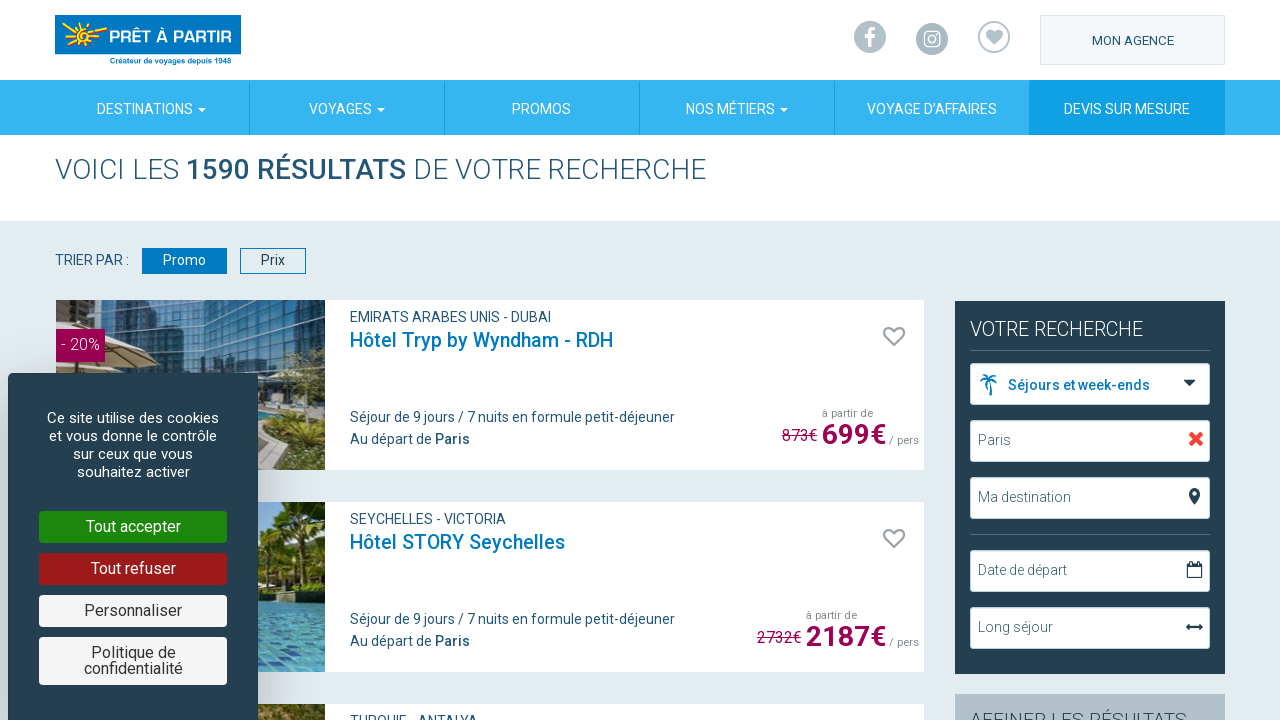

Waited for page to load and display number of offers
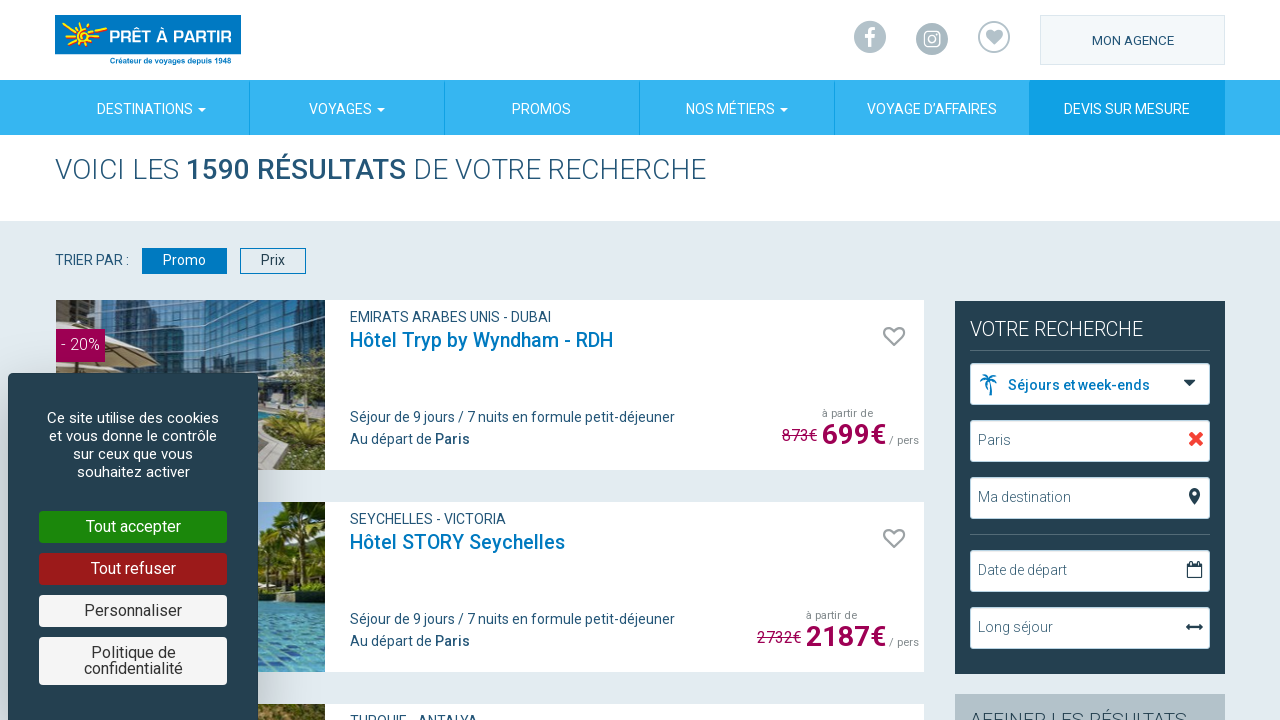

Clicked load more button to fetch additional travel packages at (182, 361) on a[ng-click='vm.loadMorePackage()']
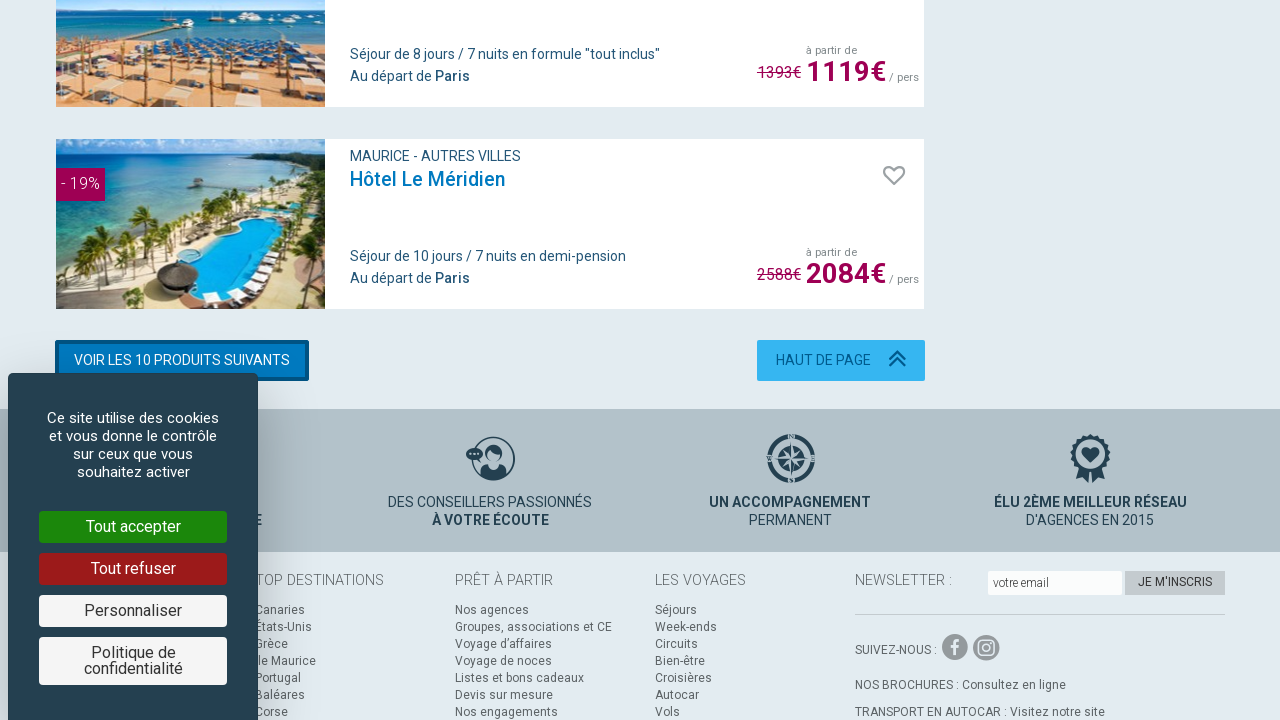

Waited 2 seconds for new travel packages to load
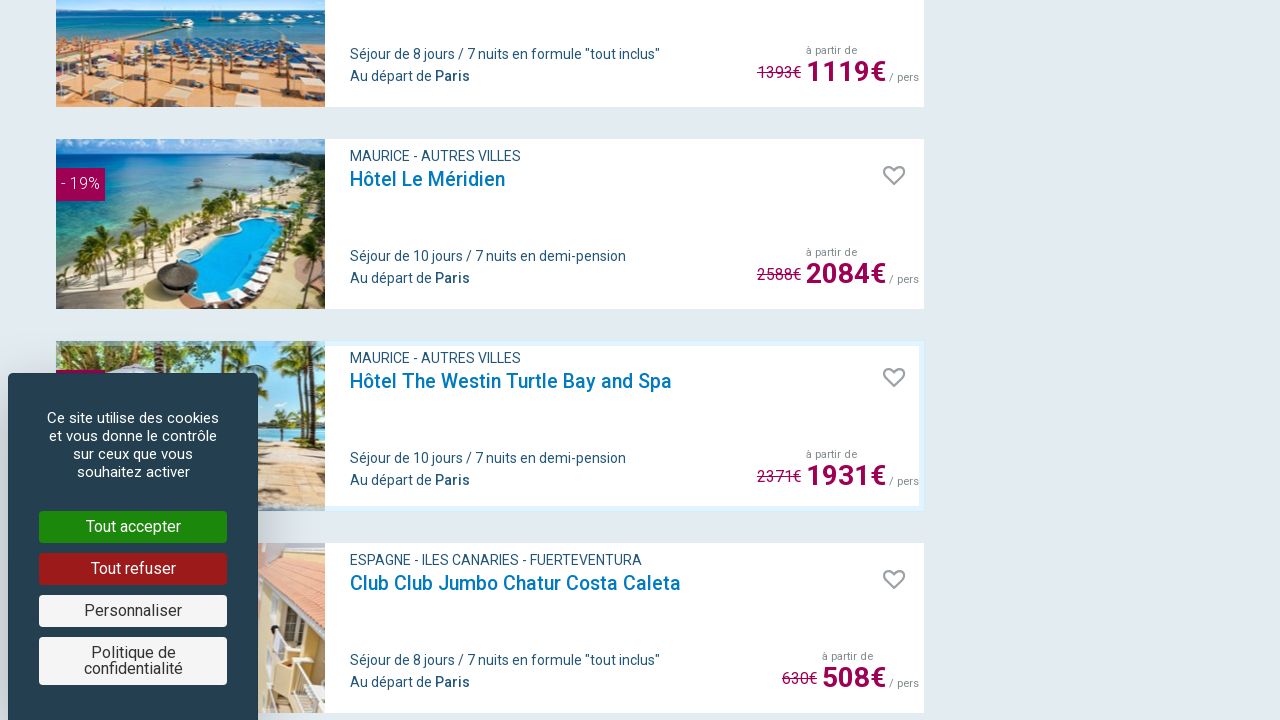

Clicked load more button to fetch additional travel packages at (182, 361) on a[ng-click='vm.loadMorePackage()']
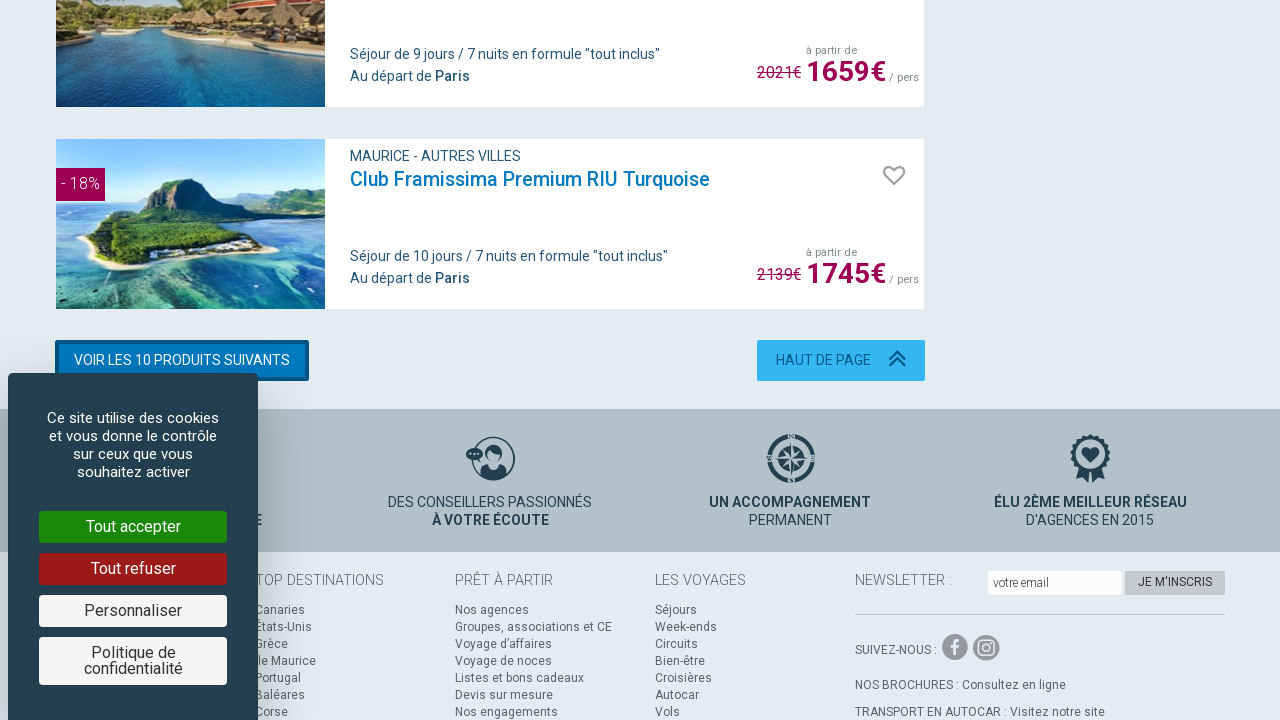

Waited 2 seconds for new travel packages to load
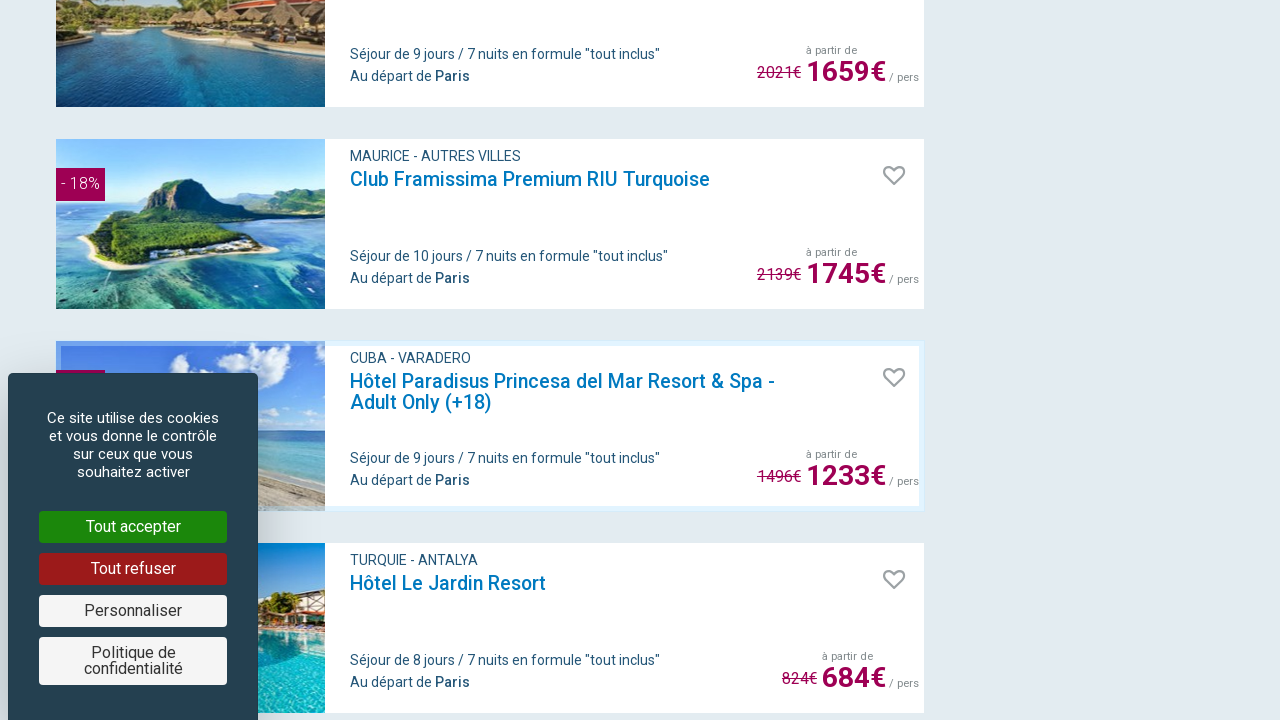

Clicked load more button to fetch additional travel packages at (182, 361) on a[ng-click='vm.loadMorePackage()']
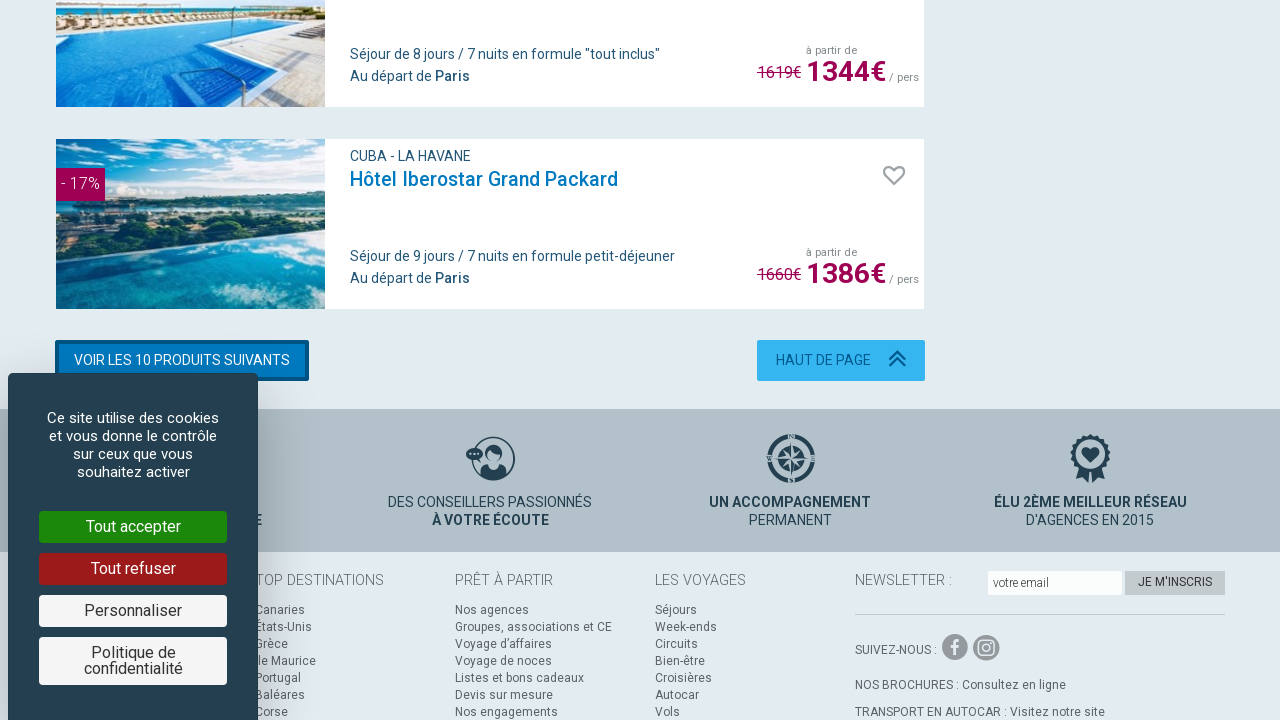

Waited 2 seconds for new travel packages to load
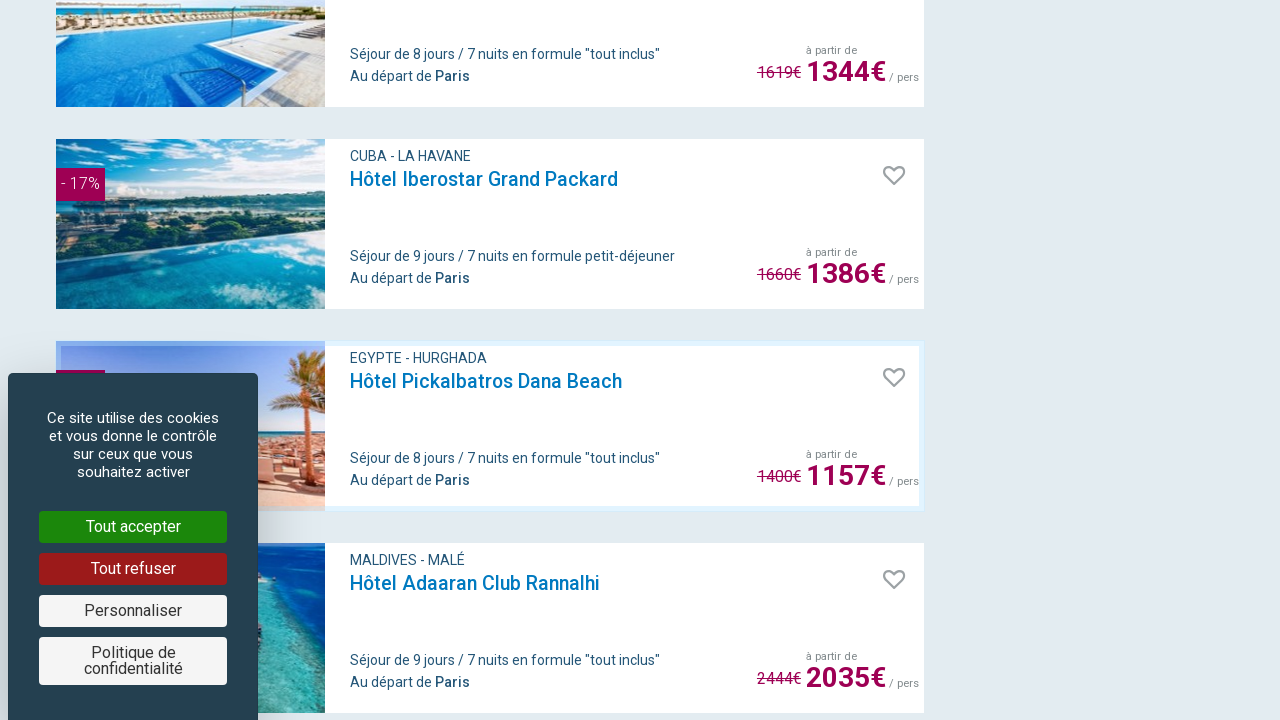

Clicked load more button to fetch additional travel packages at (182, 361) on a[ng-click='vm.loadMorePackage()']
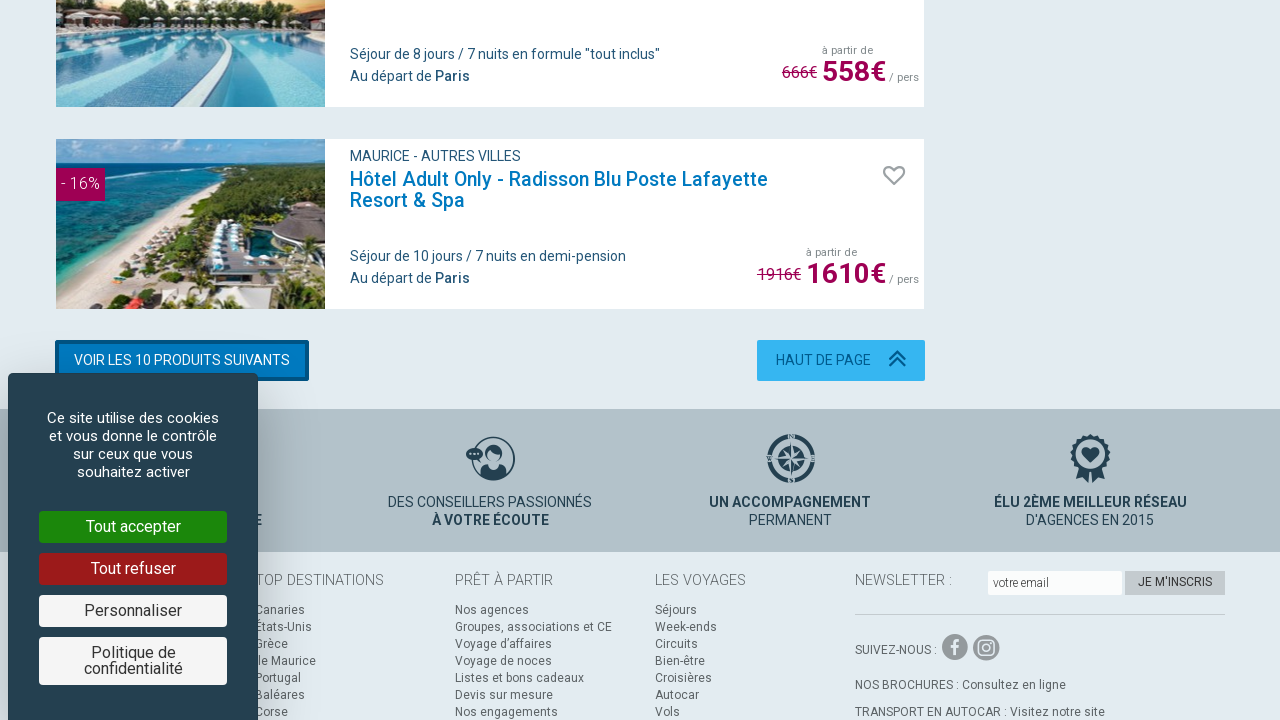

Waited 2 seconds for new travel packages to load
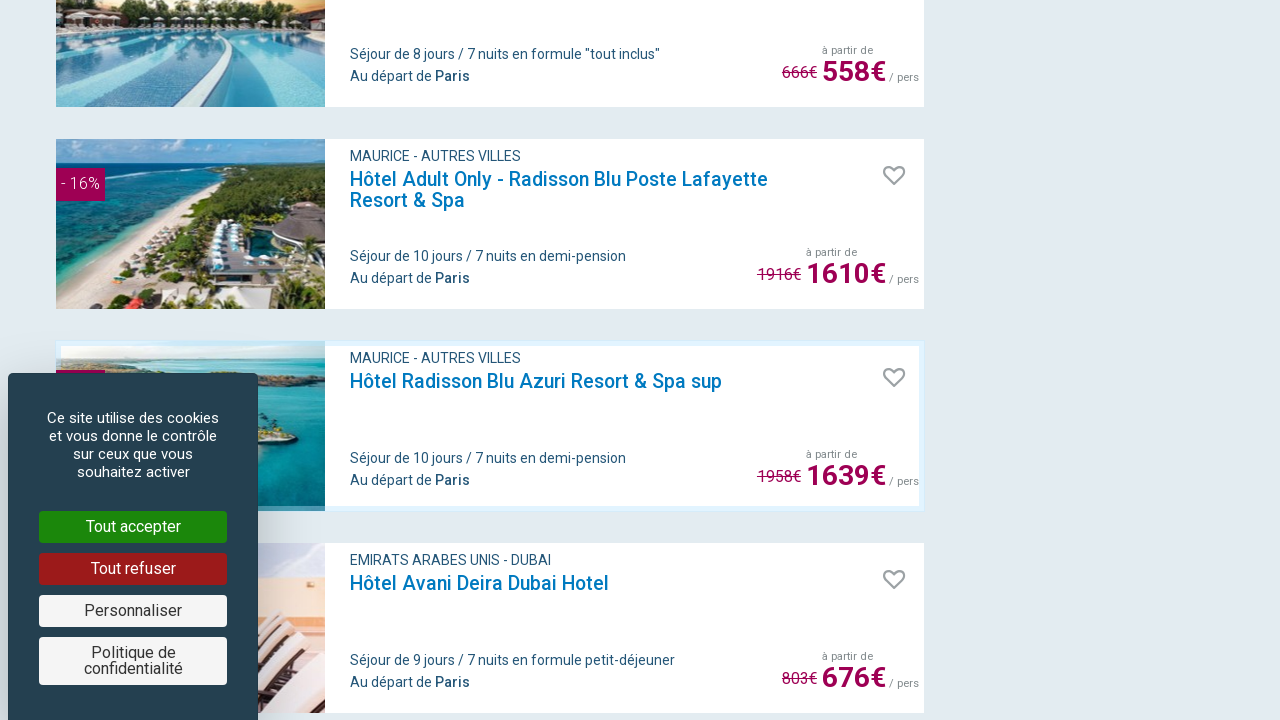

Verified that travel package items are displayed
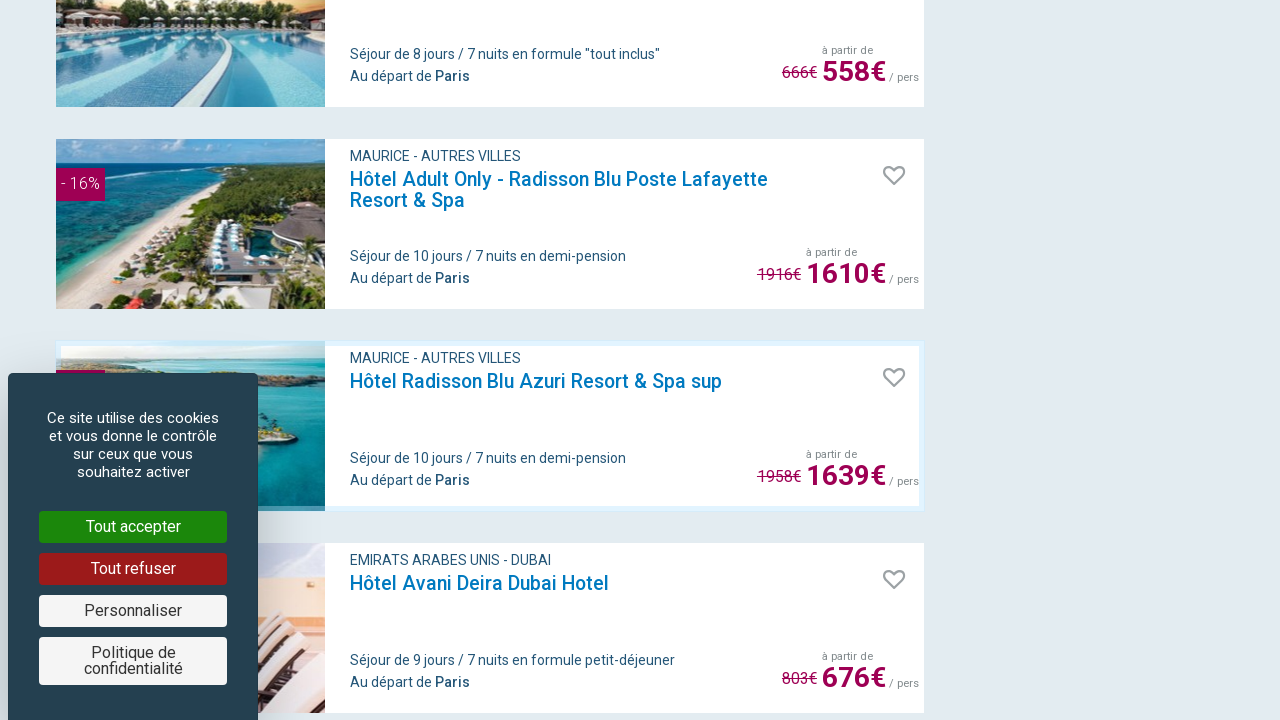

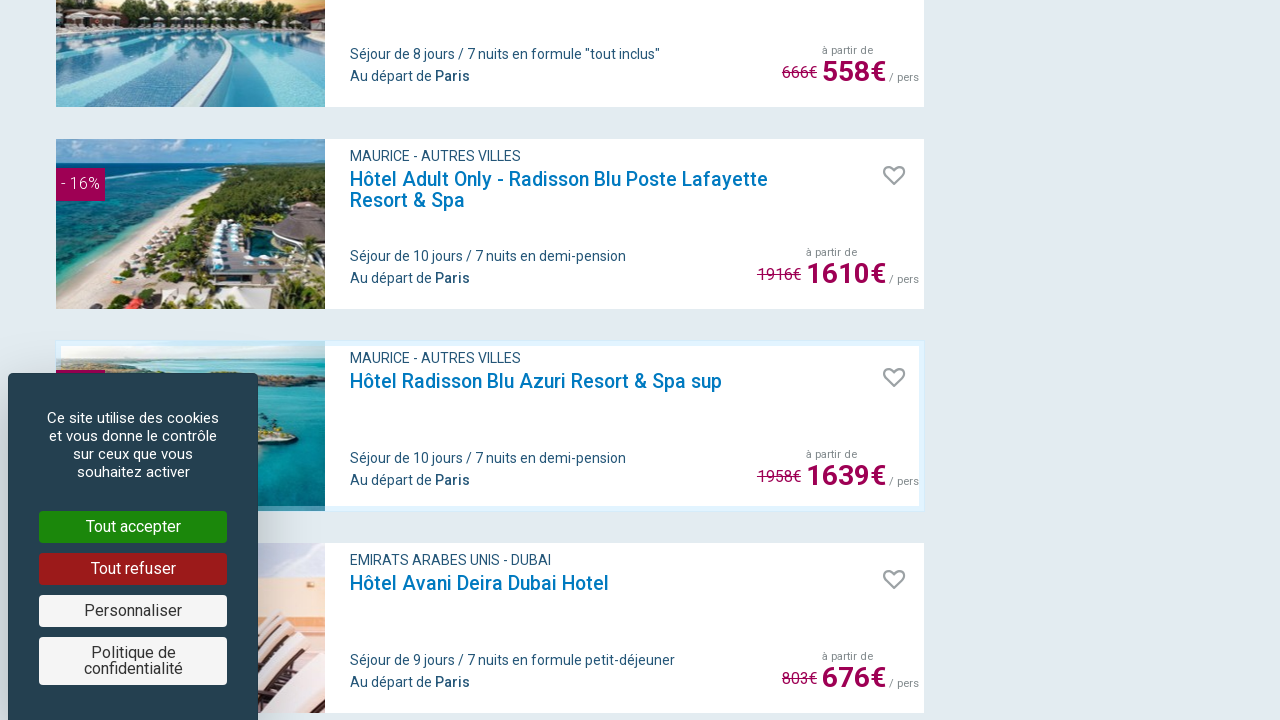